Tests Python.org search feature by searching for "pycon" and verifying that search results are displayed.

Starting URL: https://www.python.org

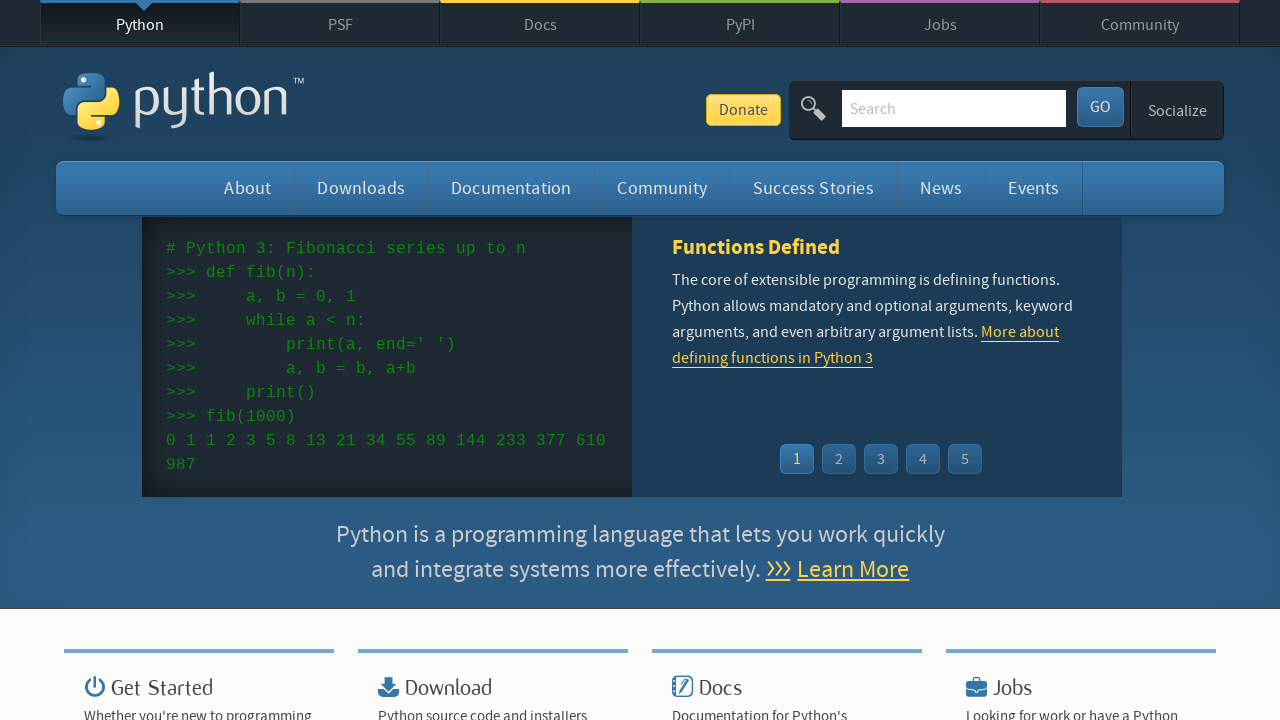

Verified page title contains 'Welcome to Python.org'
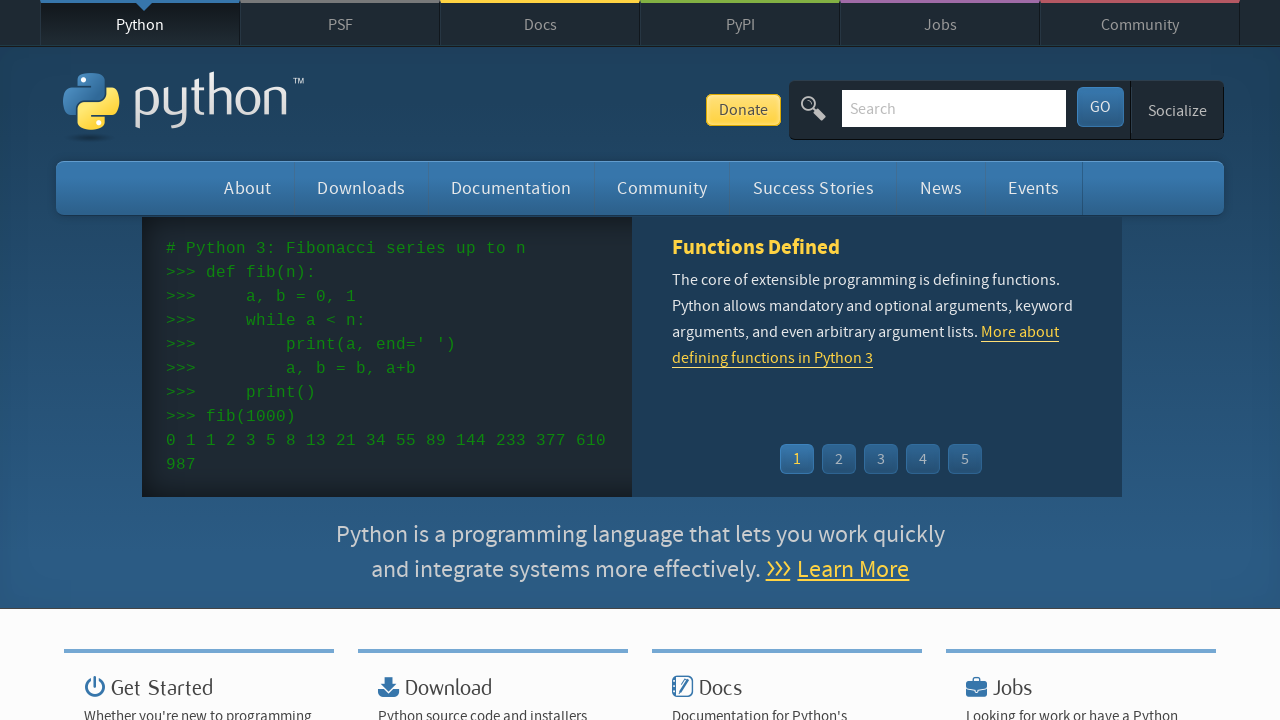

Filled search box with 'pycon' on input[name='q']
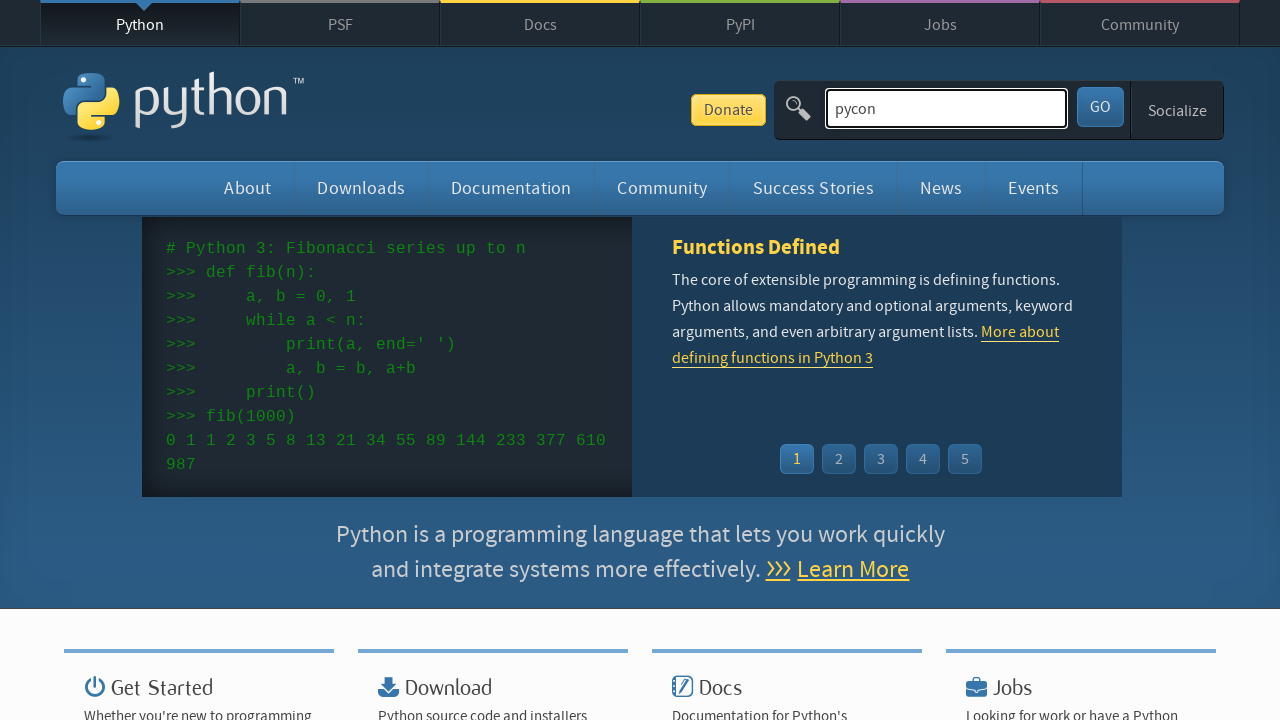

Clicked search submit button at (1100, 107) on button[type='submit']
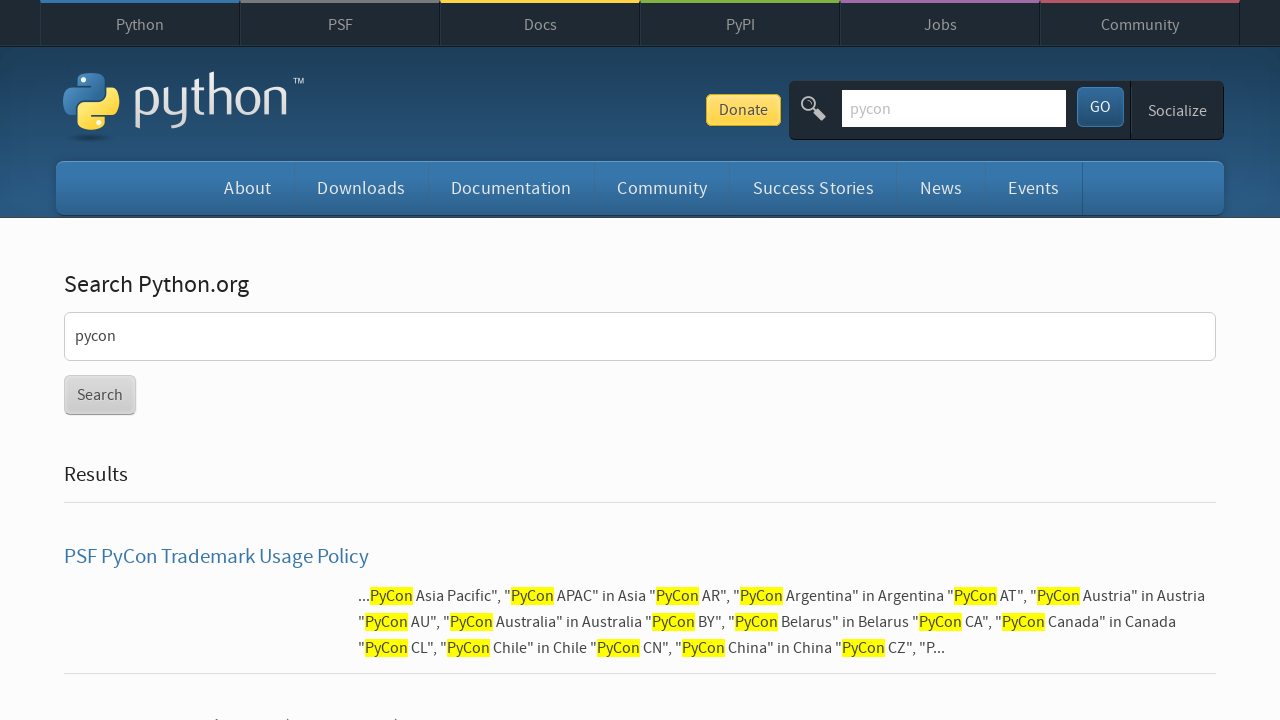

Search results loaded and displayed
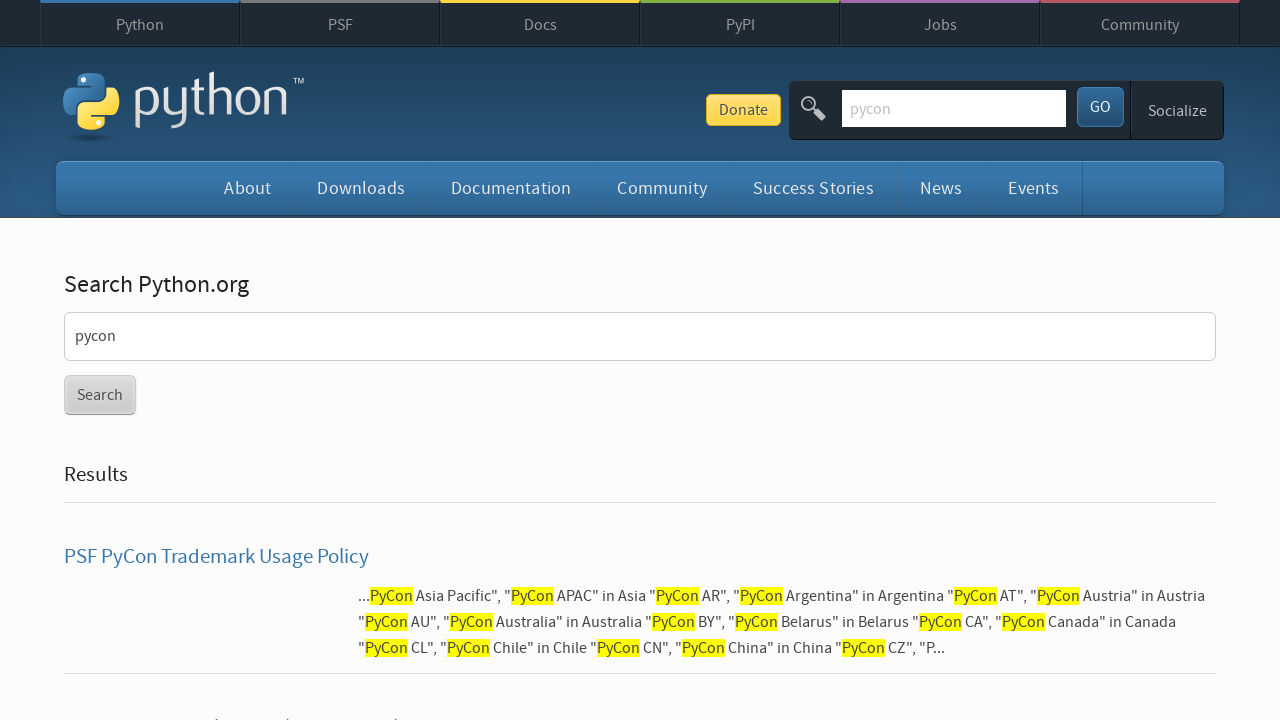

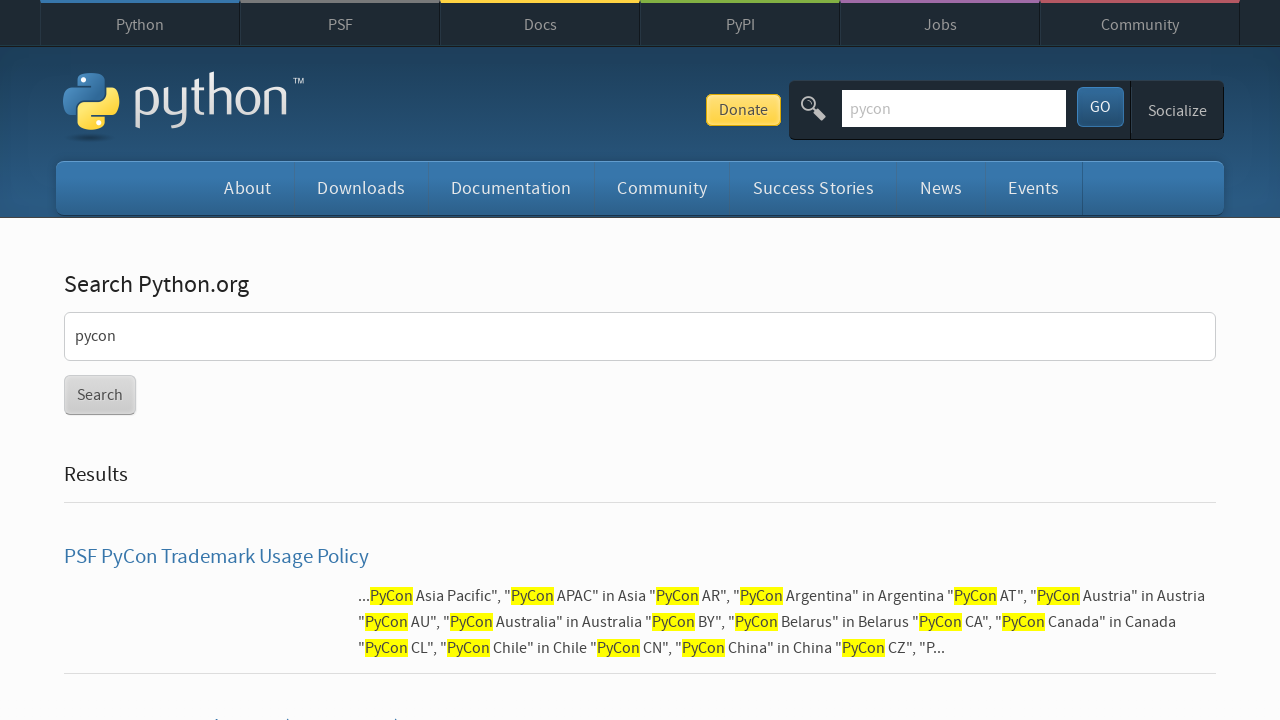